Tests browser window/tab switching functionality by clicking a button to open a new tab, iterating through all window handles, and switching back to the original window.

Starting URL: https://formy-project.herokuapp.com/switch-window

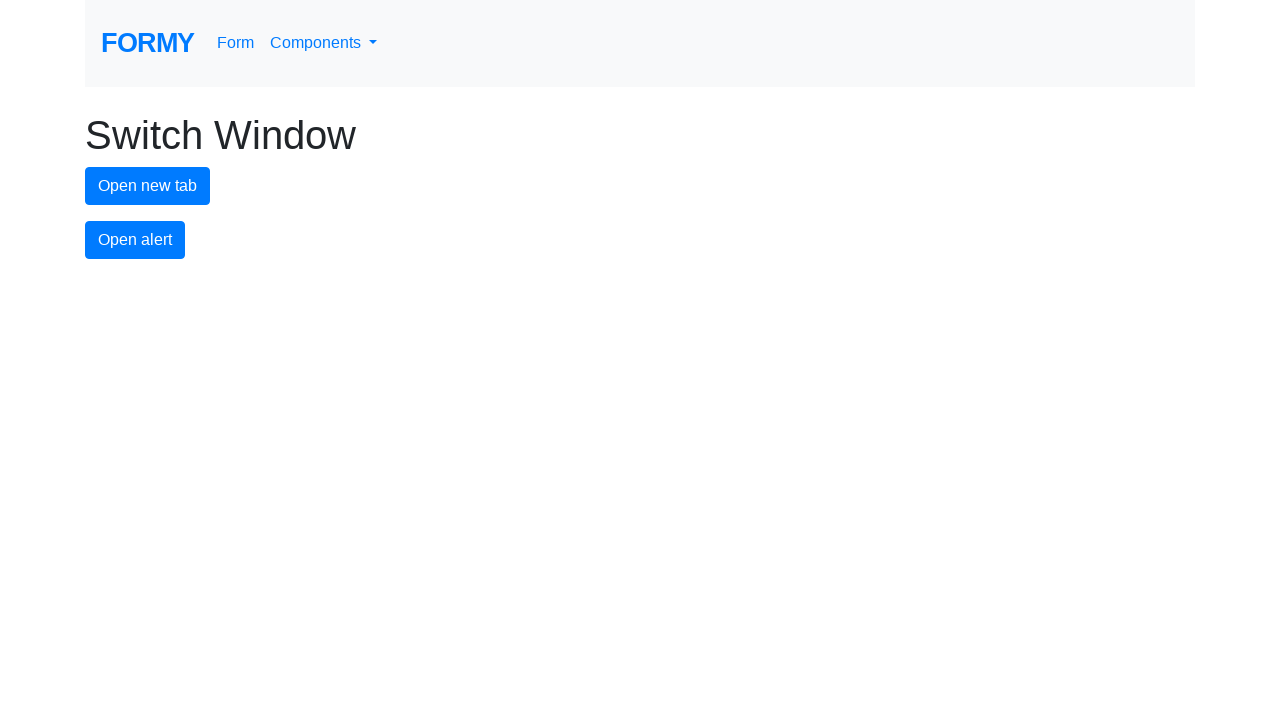

Clicked button to open a new tab at (148, 186) on #new-tab-button
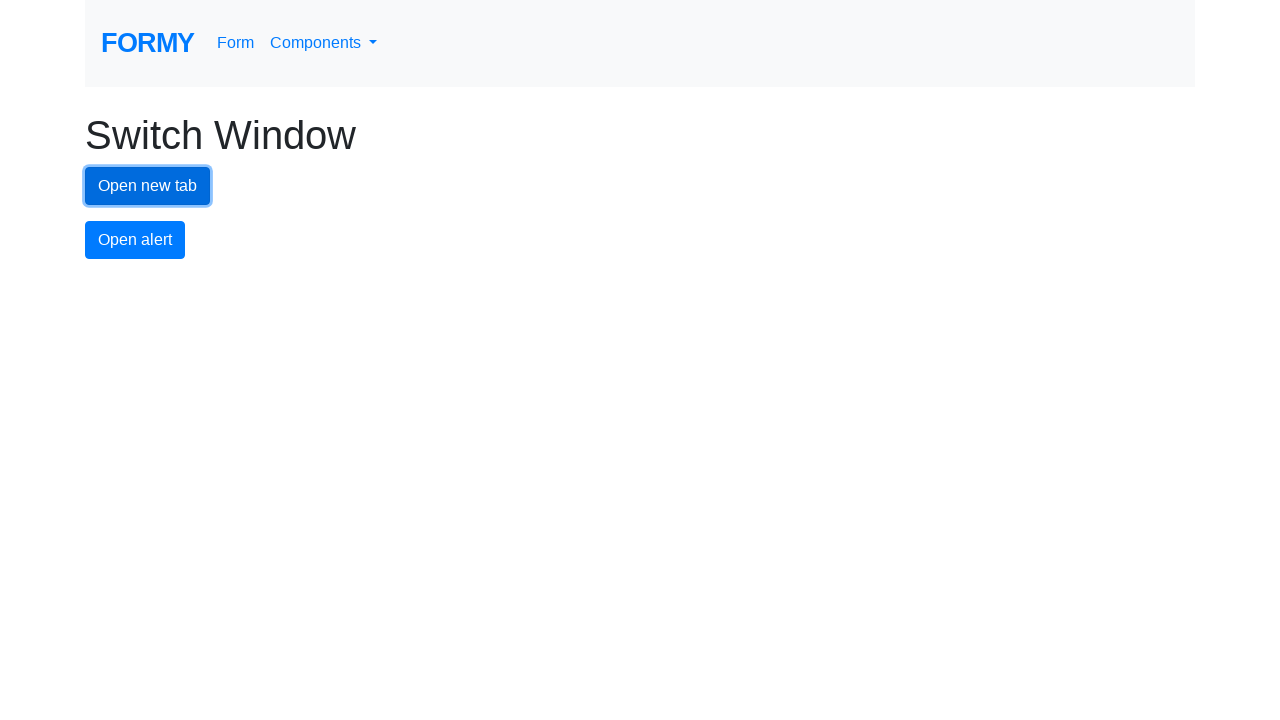

Waited for new page to potentially open
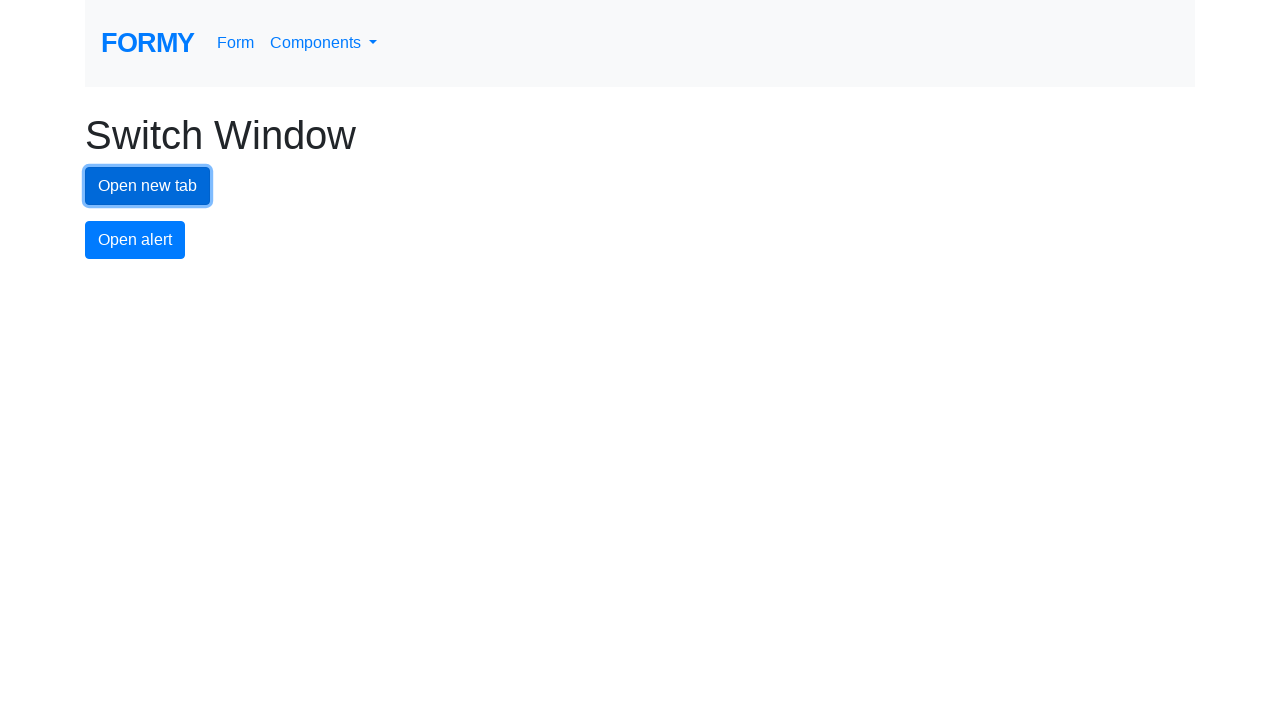

Retrieved all pages in the context
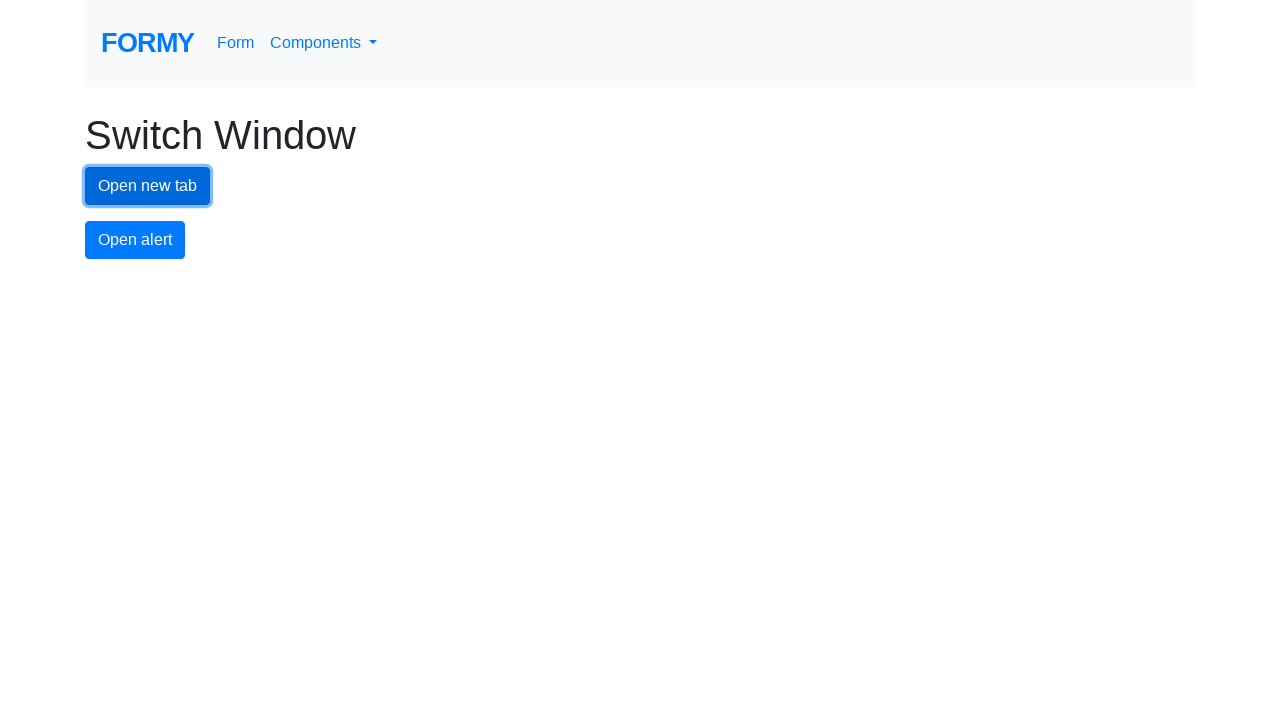

Identified new page from all available pages
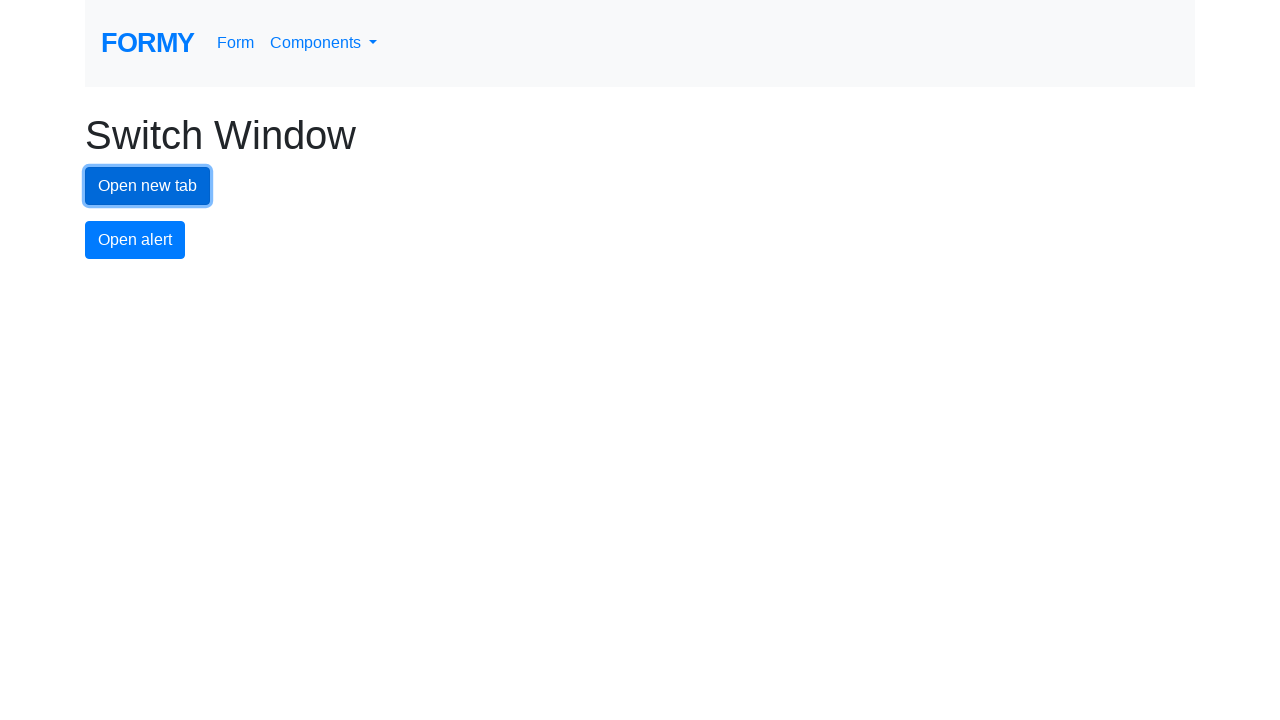

Switched to the new tab
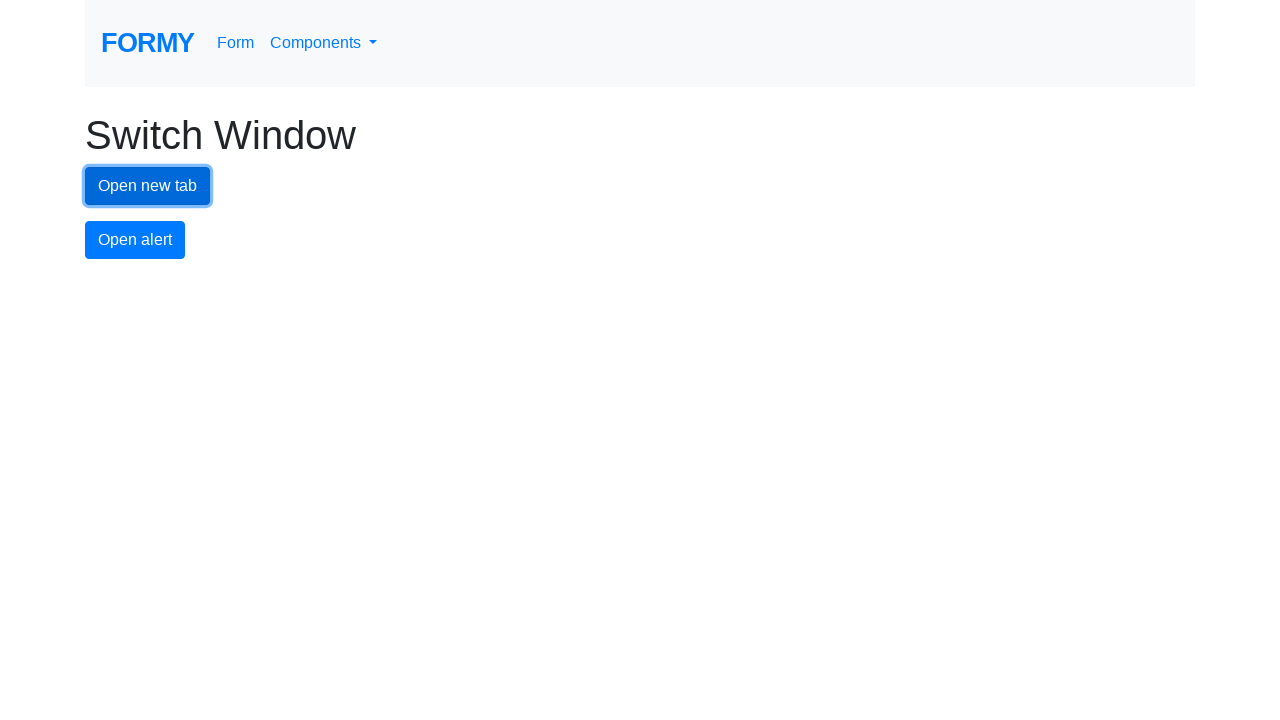

Switched back to the original tab
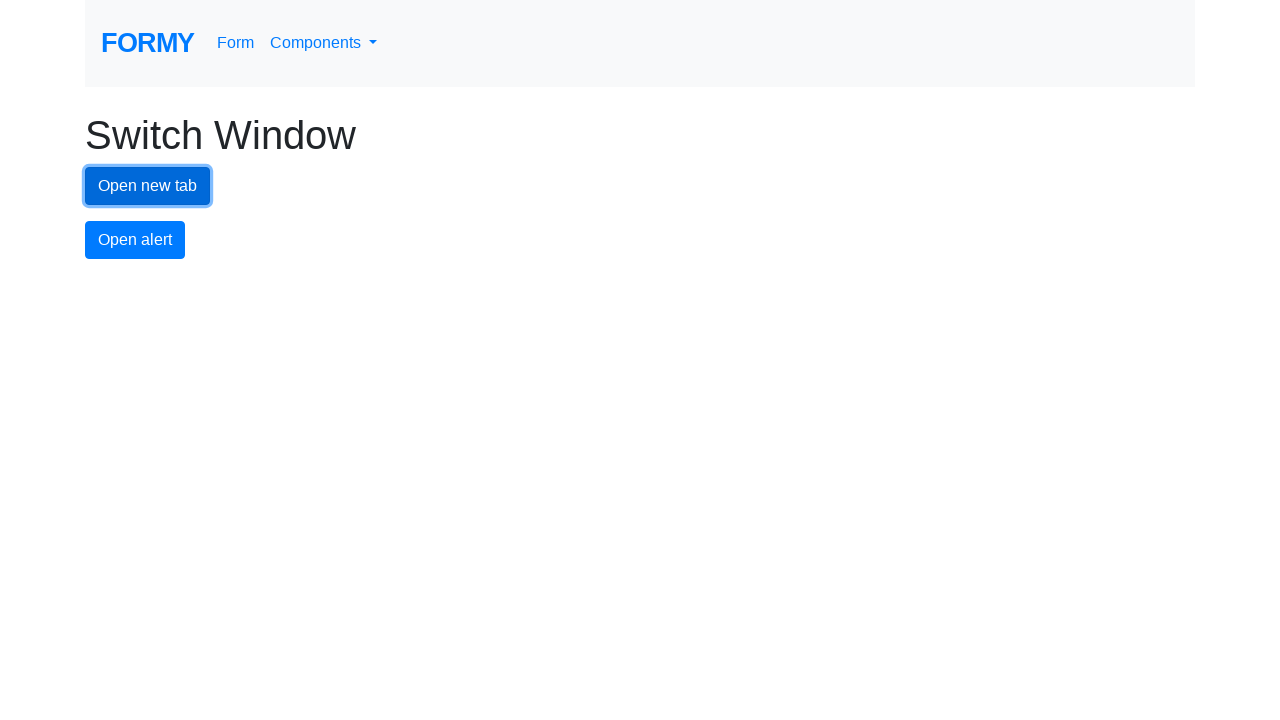

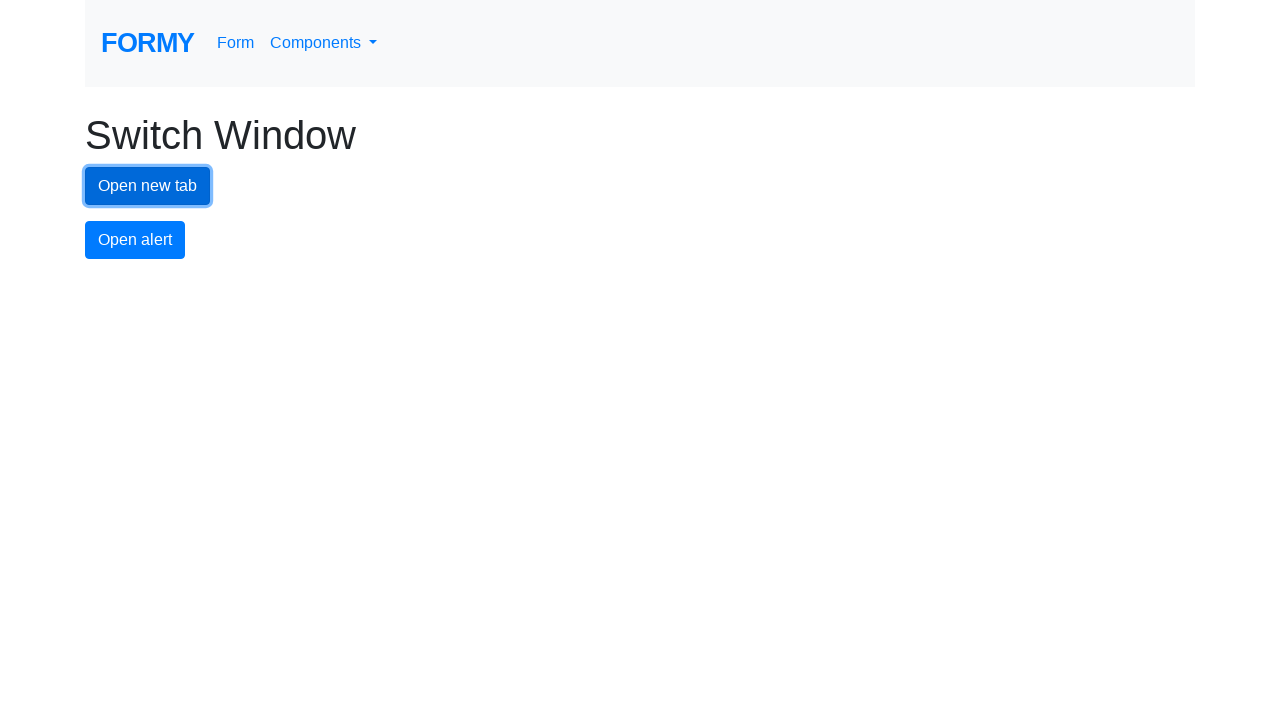